Navigates to the Automation Practice page and verifies that footer navigation links are present and visible on the page.

Starting URL: https://rahulshettyacademy.com/AutomationPractice/

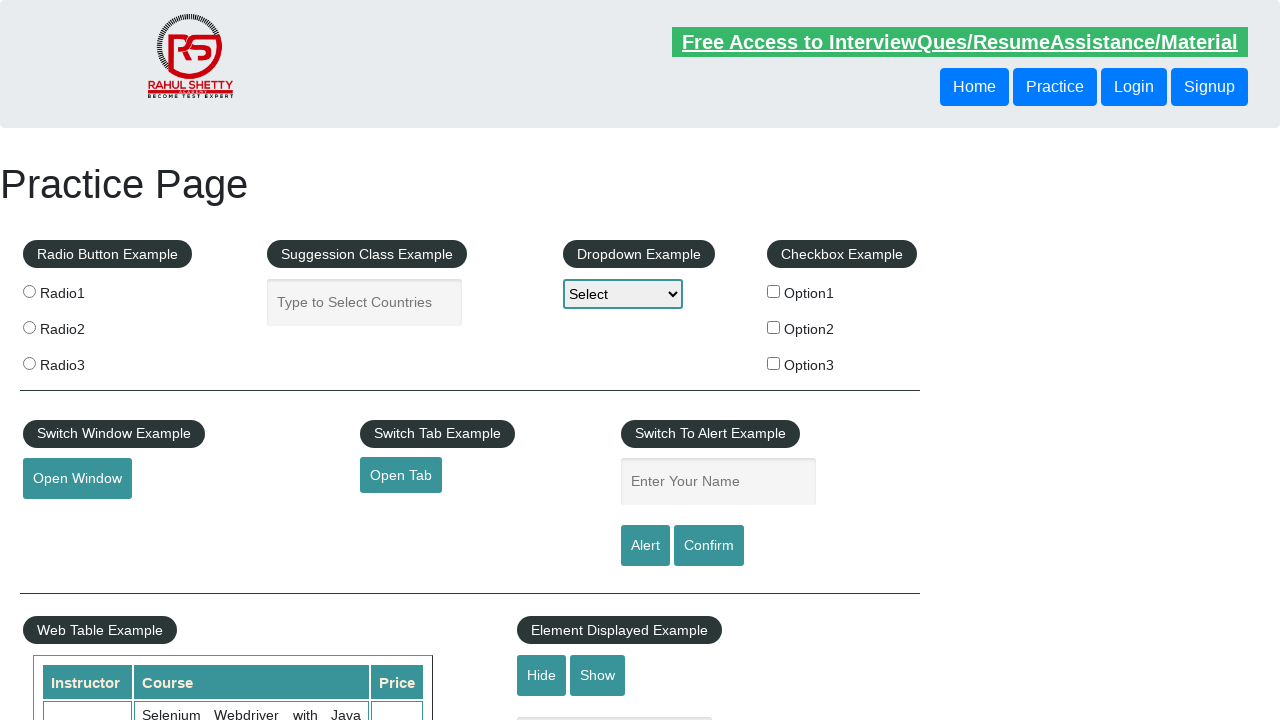

Navigated to Automation Practice page and waited for network to be idle
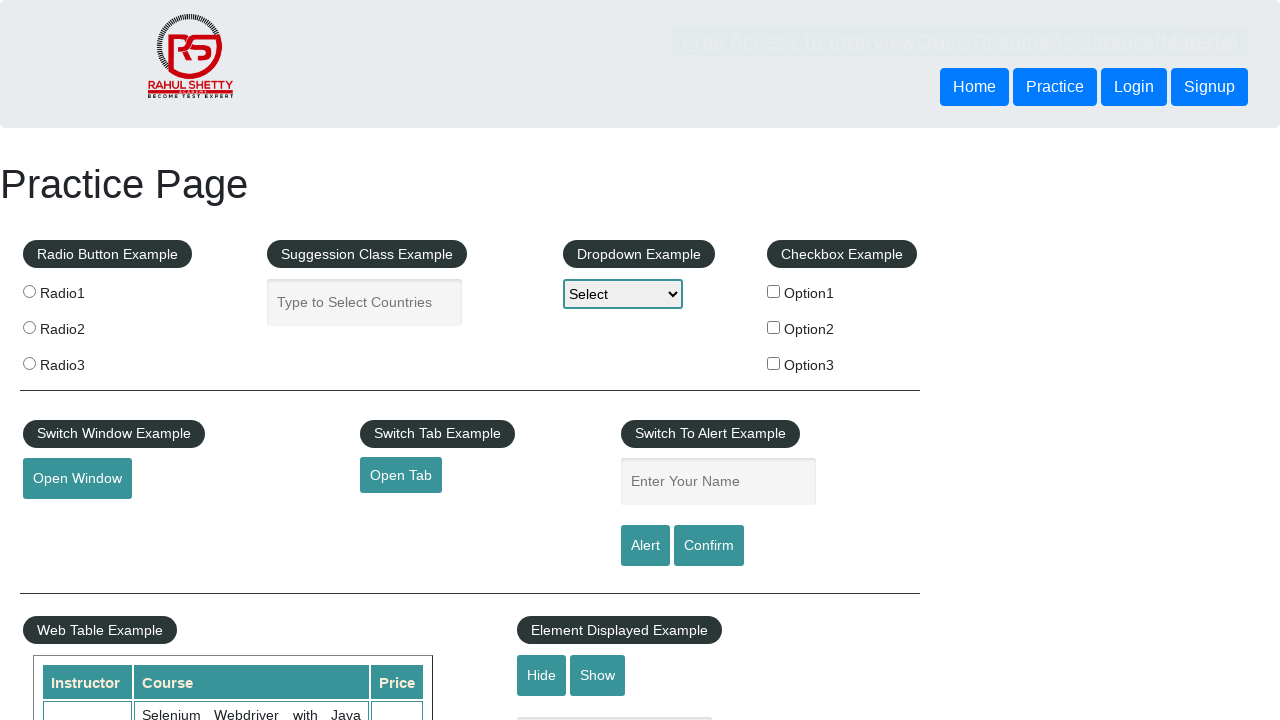

Footer links selector appeared on the page
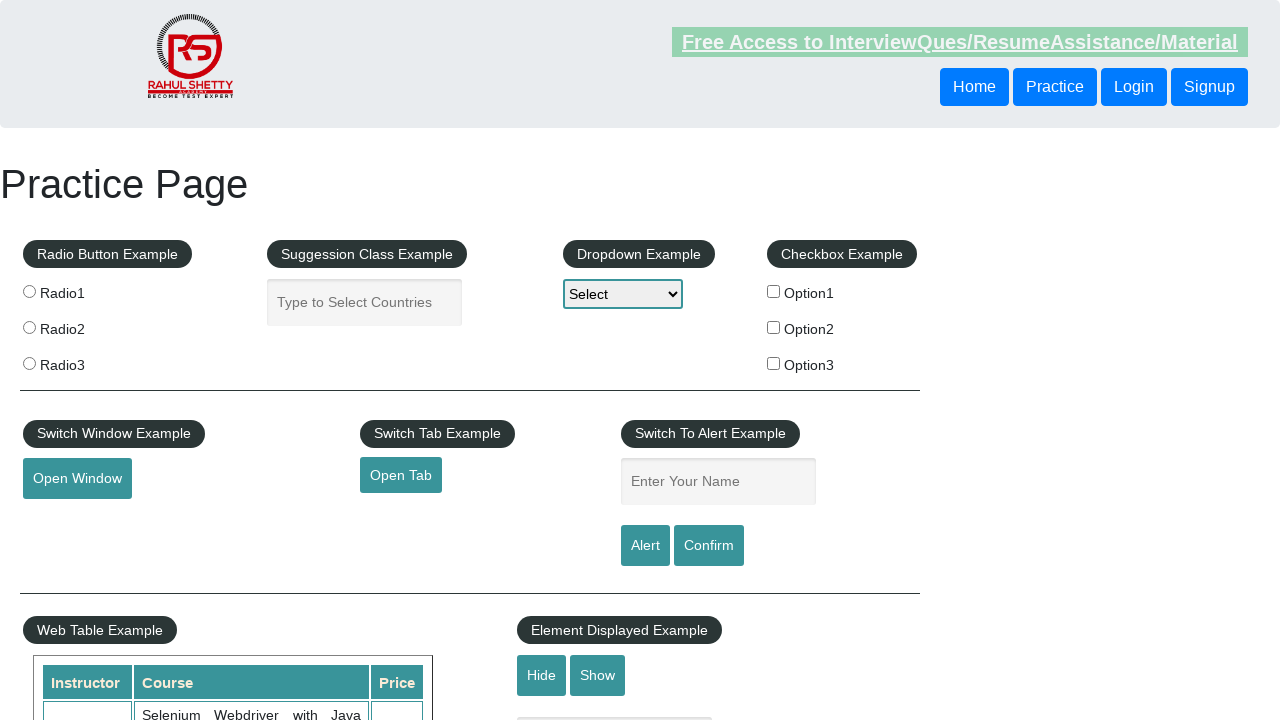

Located all footer navigation links
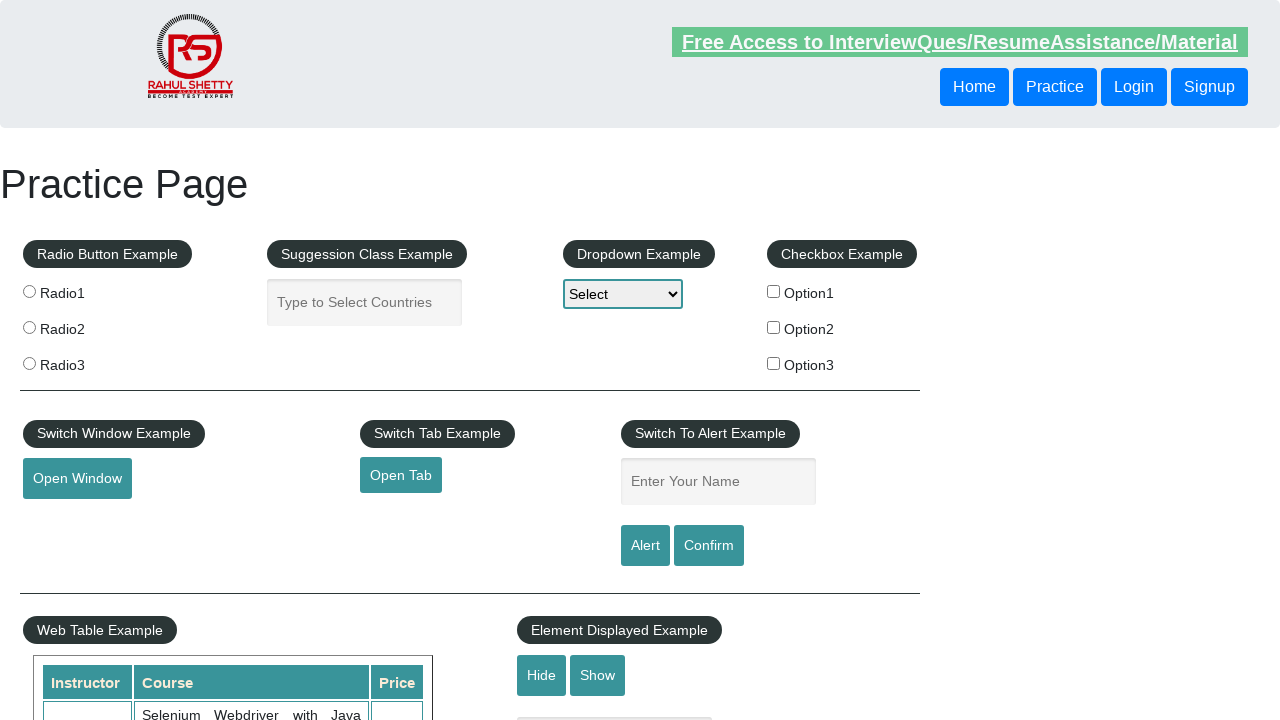

Counted total footer links: 20
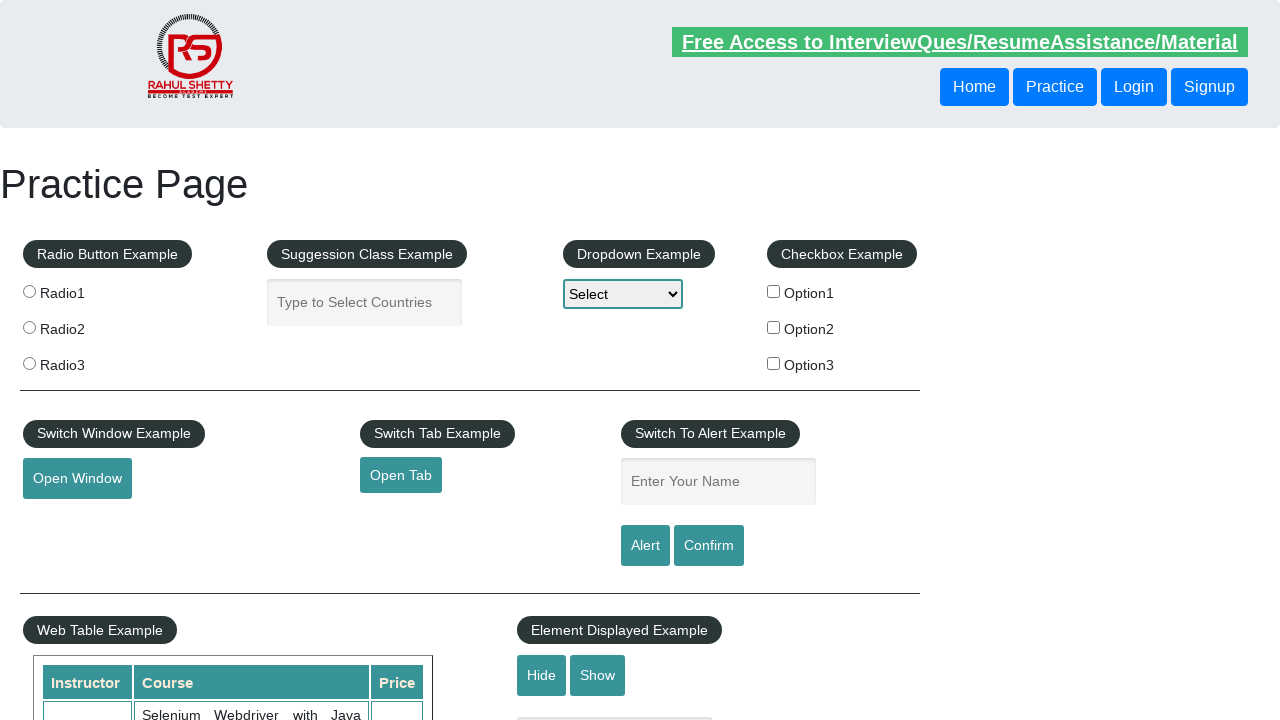

Verified that footer navigation links are present and visible on the page
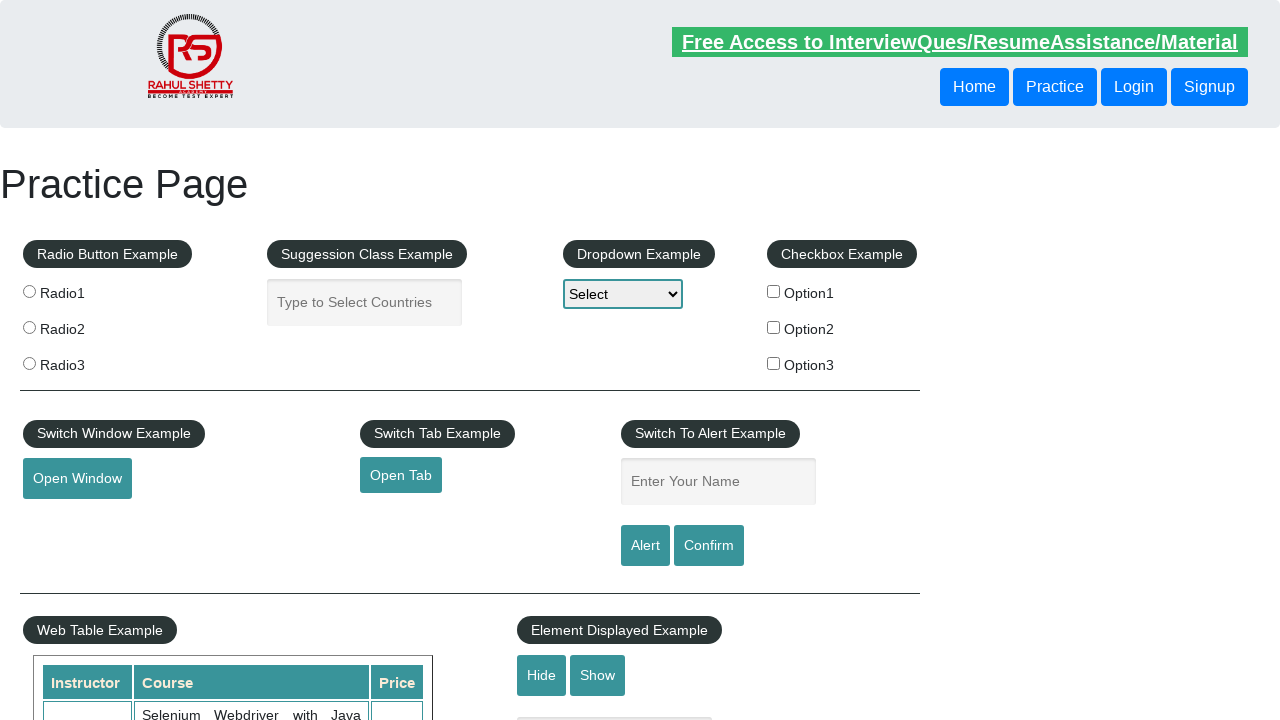

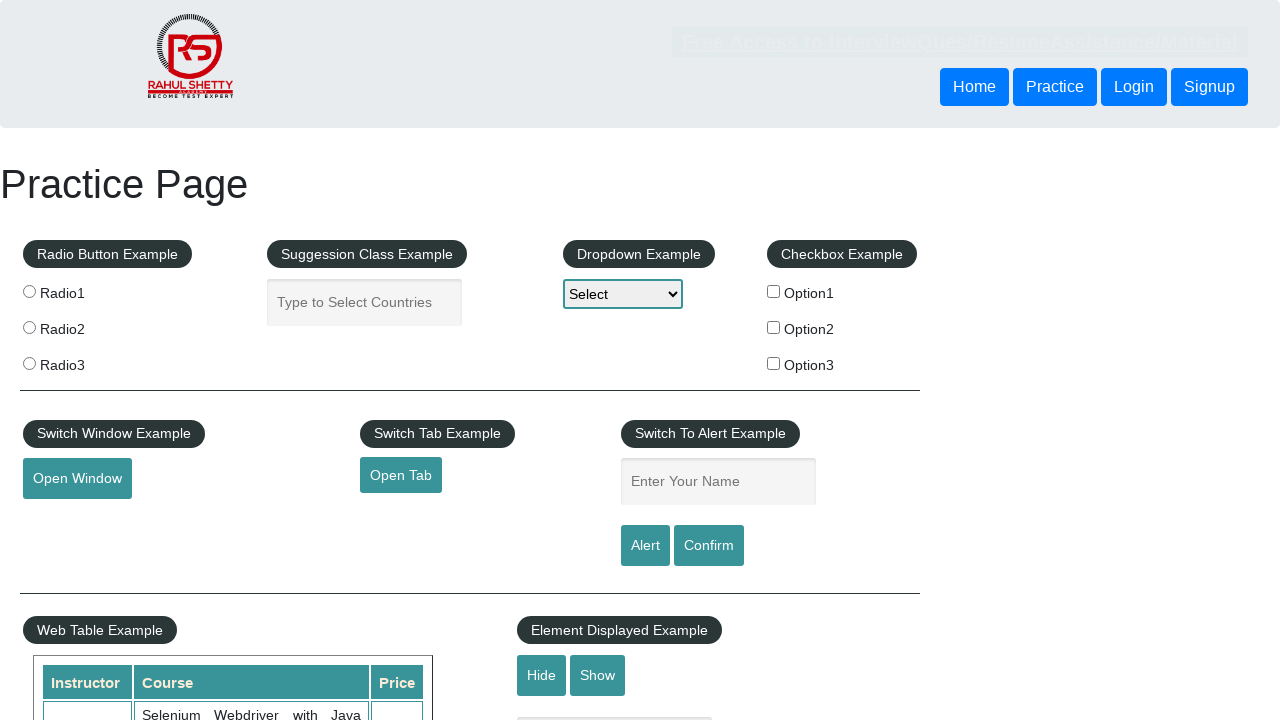